Tests clicking a blue button (primary button) on the UI Testing Playground class attribute page to verify button interaction works correctly.

Starting URL: http://uitestingplayground.com/classattr

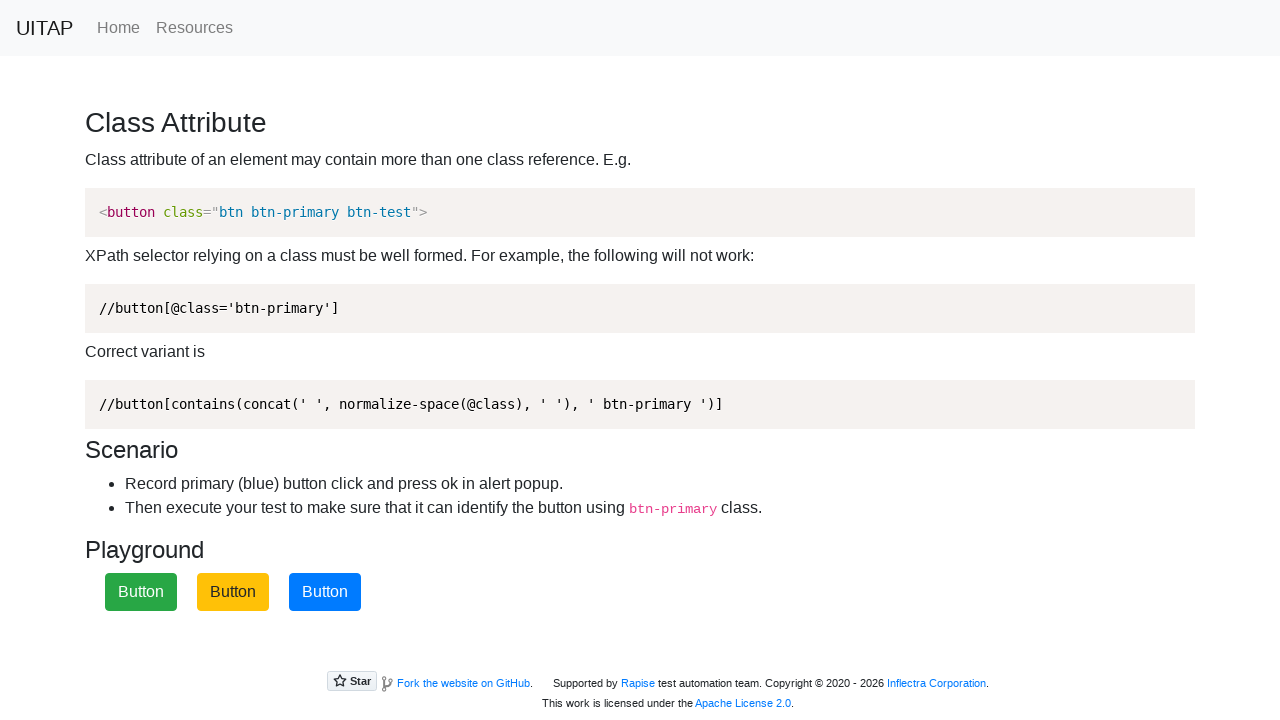

Waited for blue button (primary button) to become visible
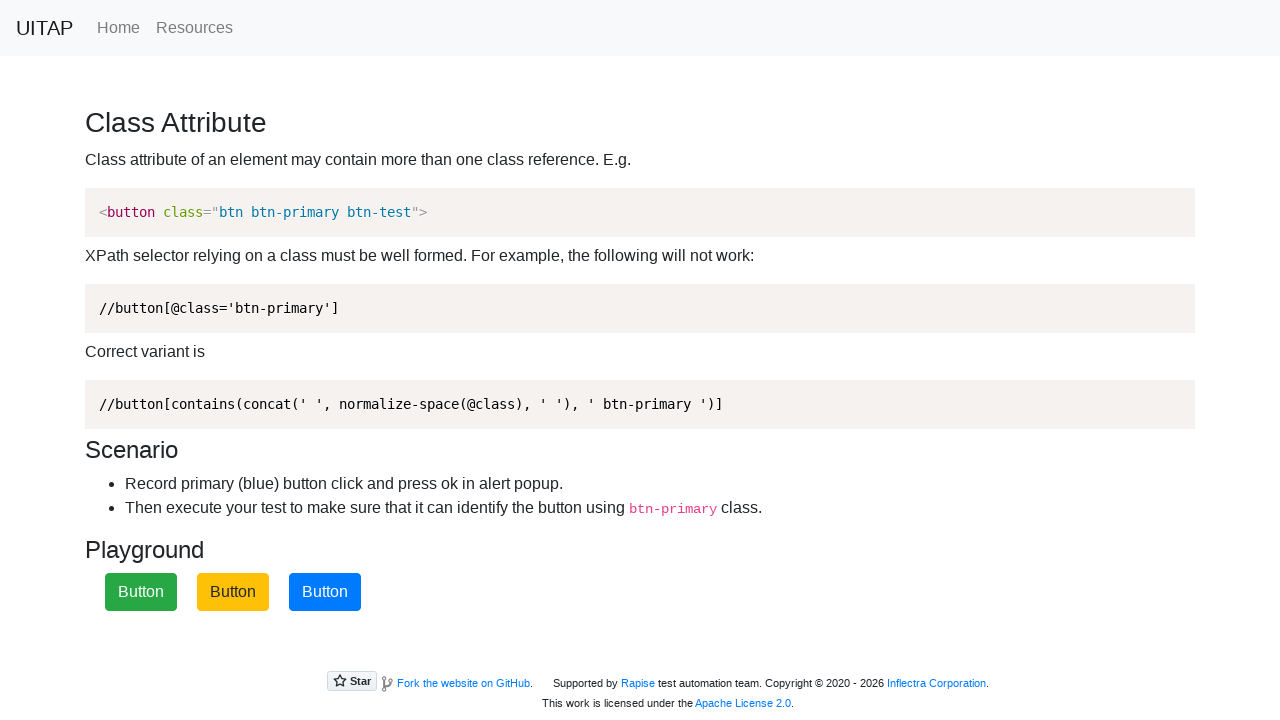

Clicked the blue button to verify button interaction at (325, 592) on .btn-primary
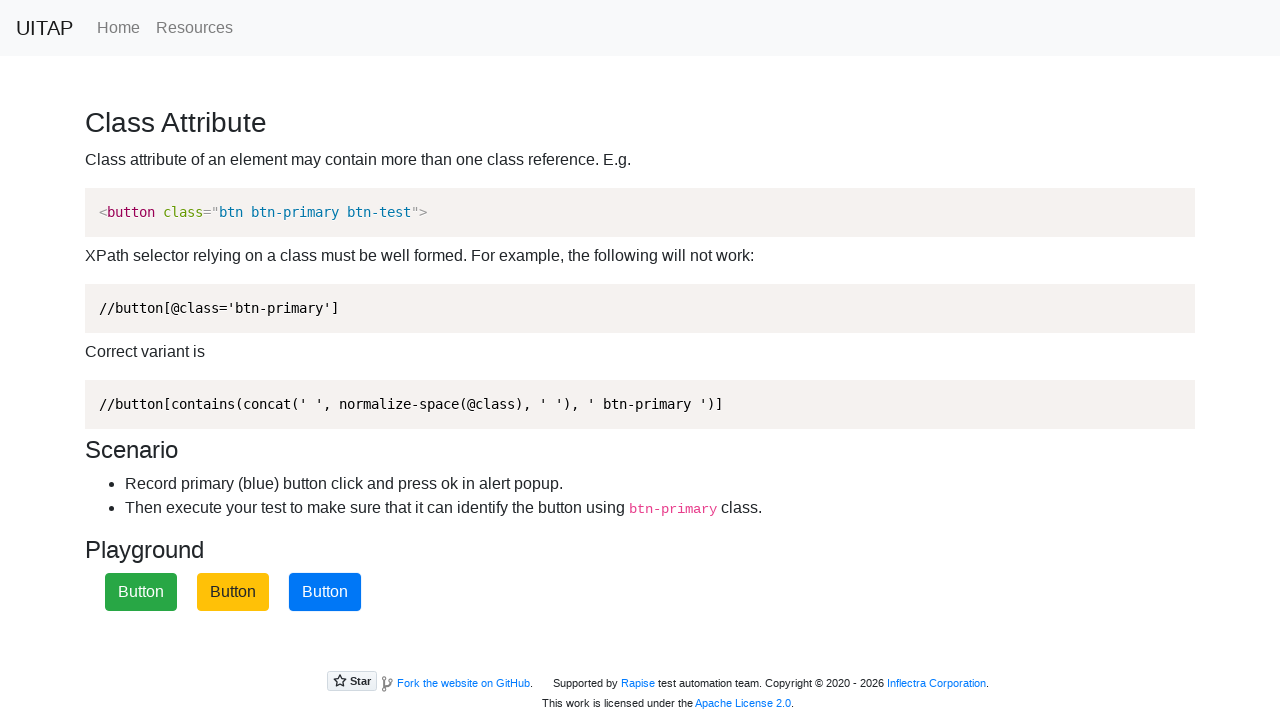

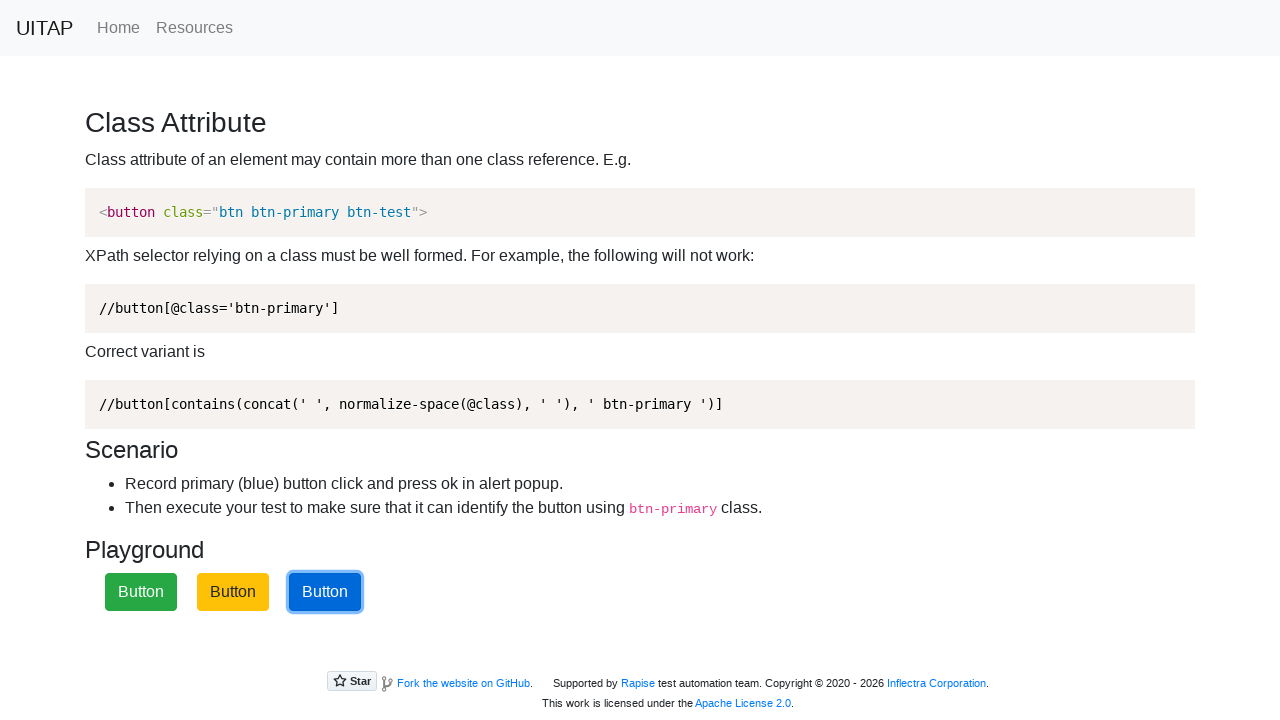